Navigates to Texas Comptroller's CONG system to access Lease Drop - Crude Oil Inquiry page, fills in lease/permit number and period fields, and submits the form to retrieve oil production data

Starting URL: https://mycpa.cpa.state.tx.us/cong/Index.jsp

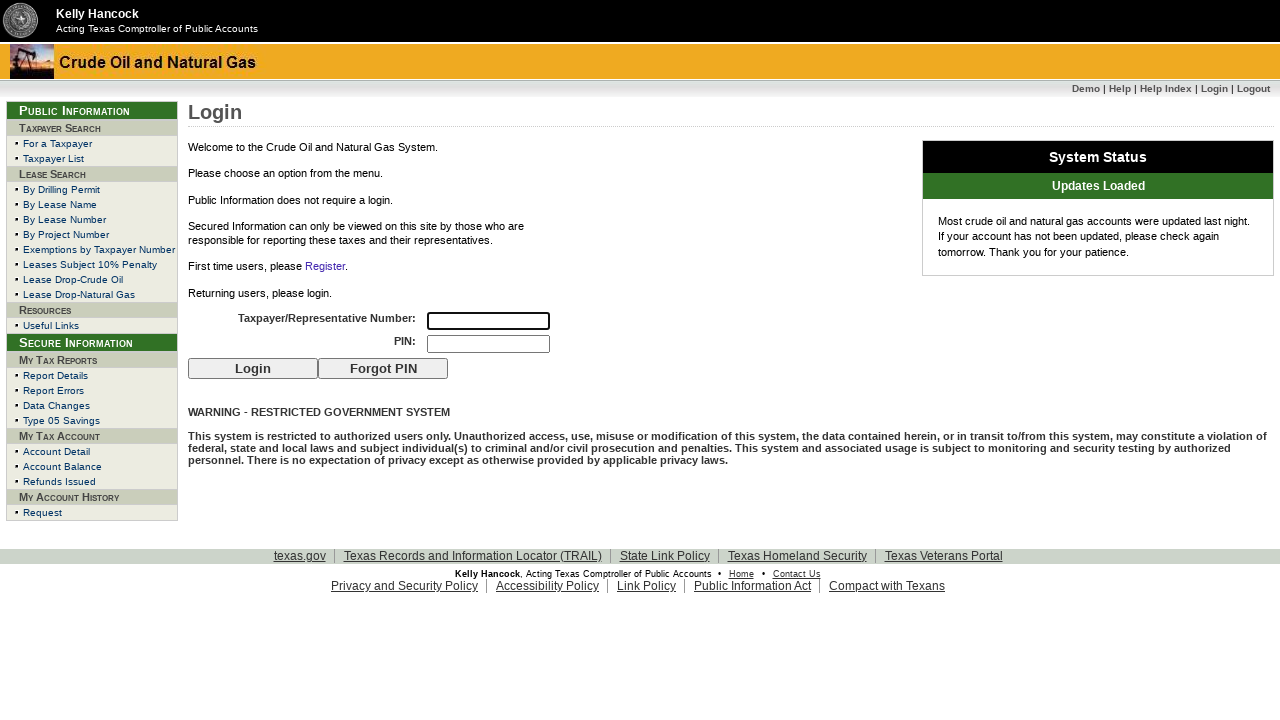

Waited for page to reach networkidle state
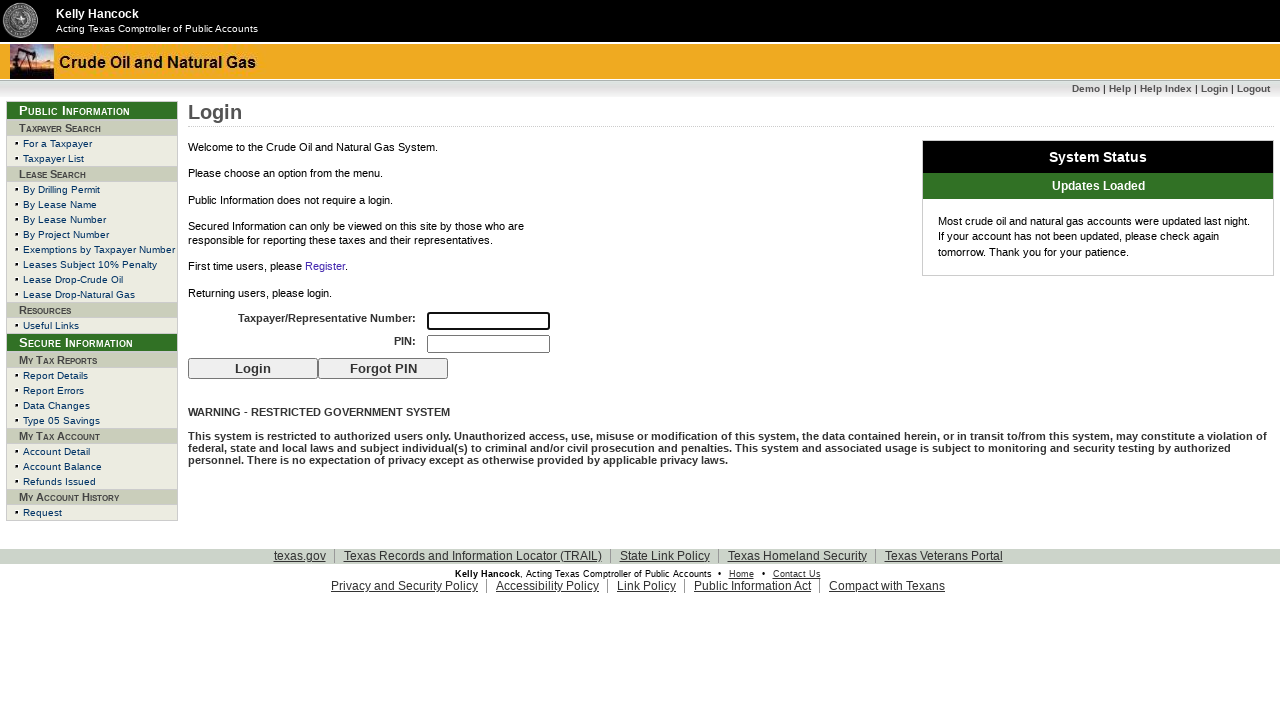

Waited 5 seconds to establish session
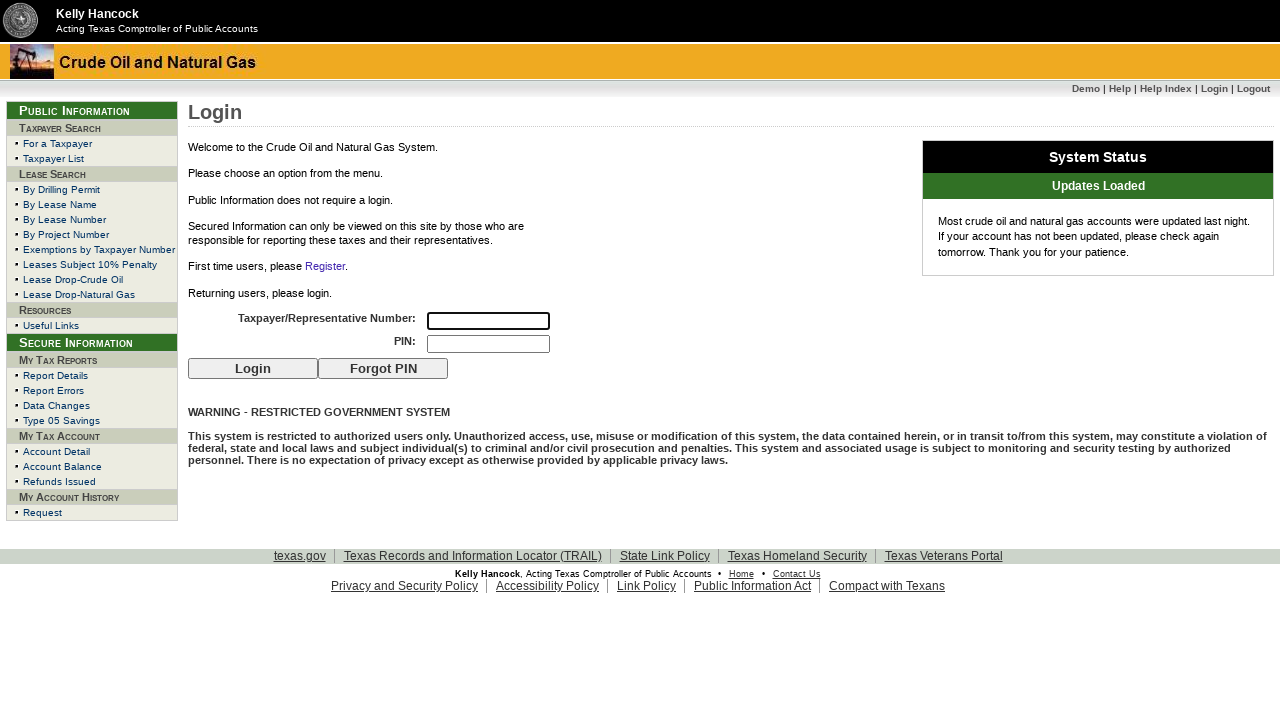

Navigated to login check page to verify cookies
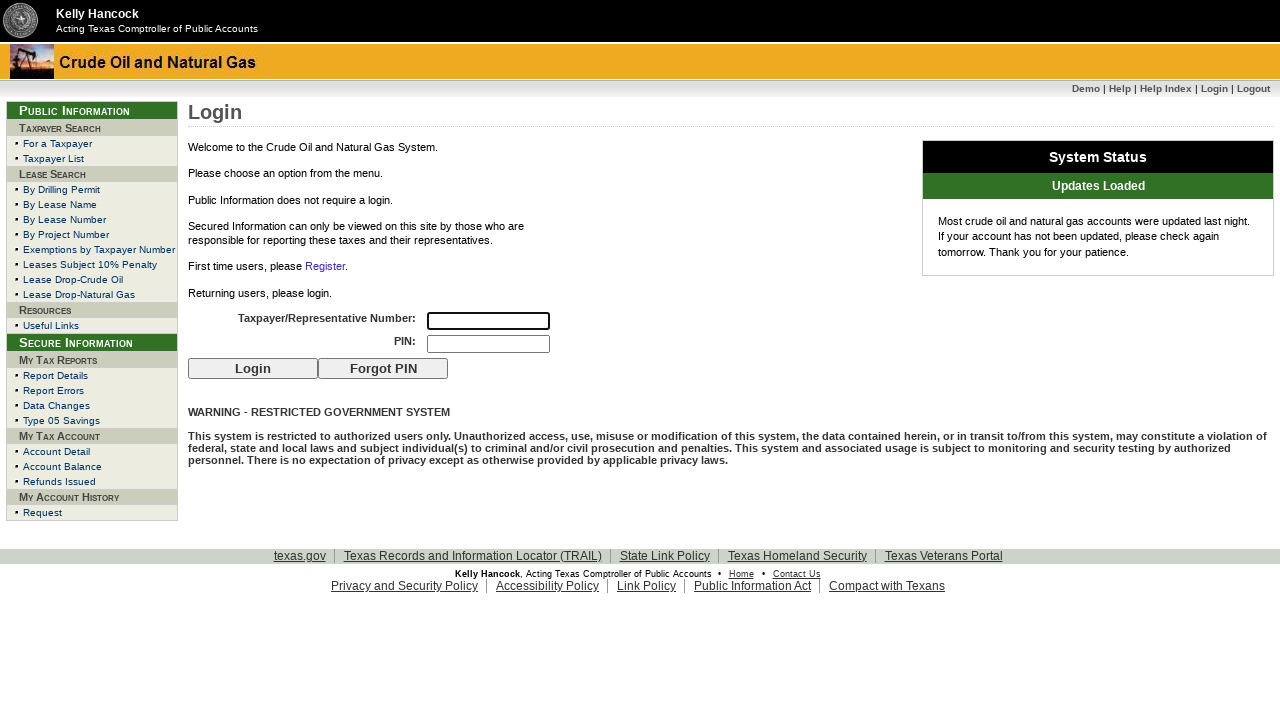

Waited 5 seconds for check page to load
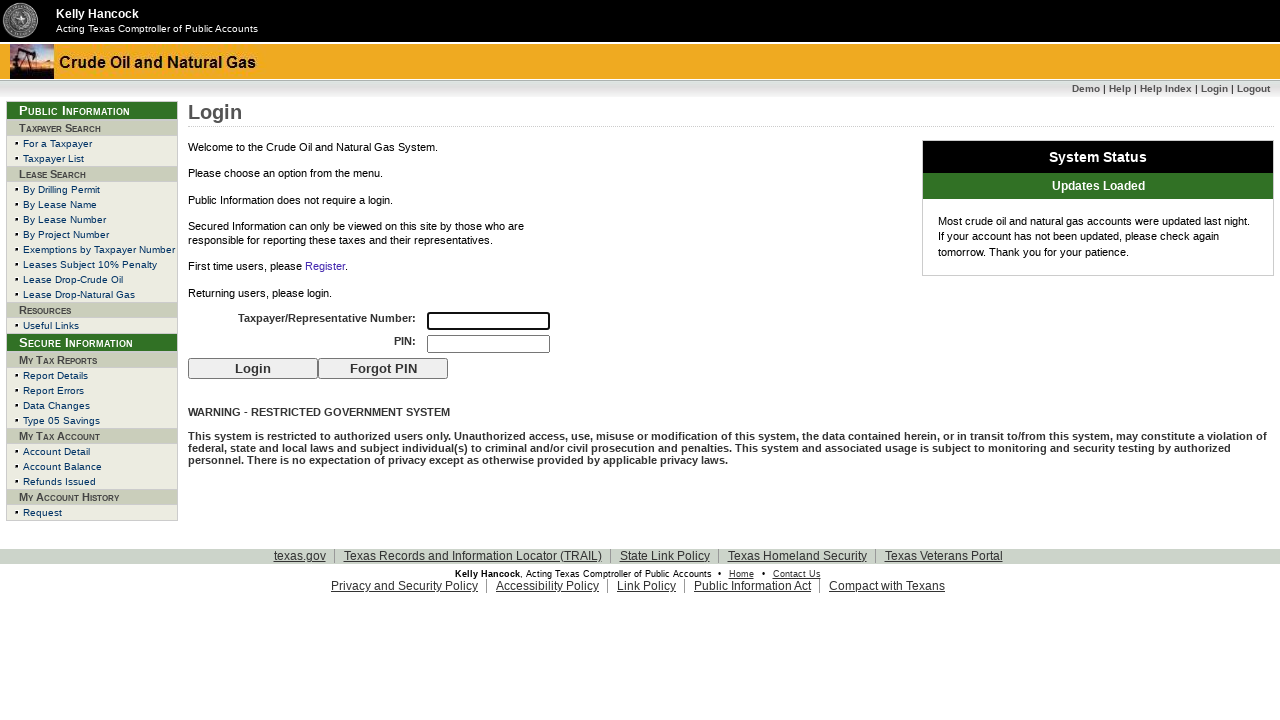

Navigated to Lease Drop - Crude Oil Inquiry page
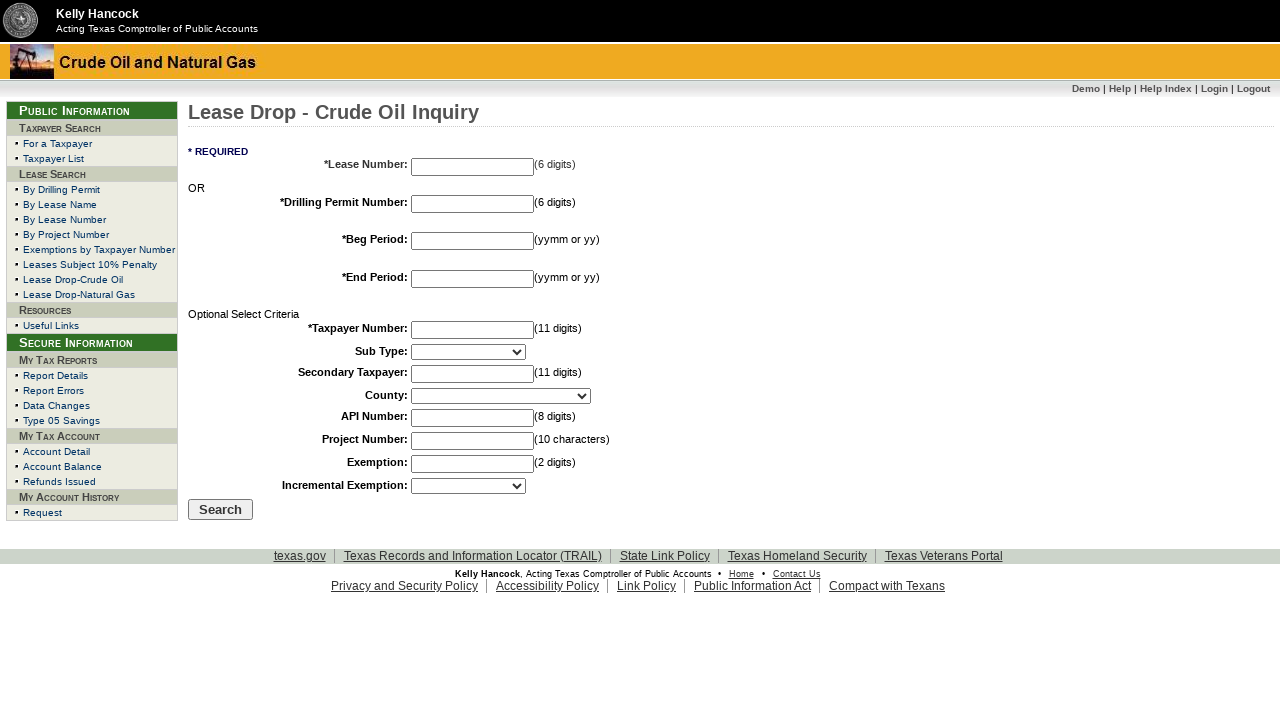

Waited 8 seconds for Lease Drop page to fully load
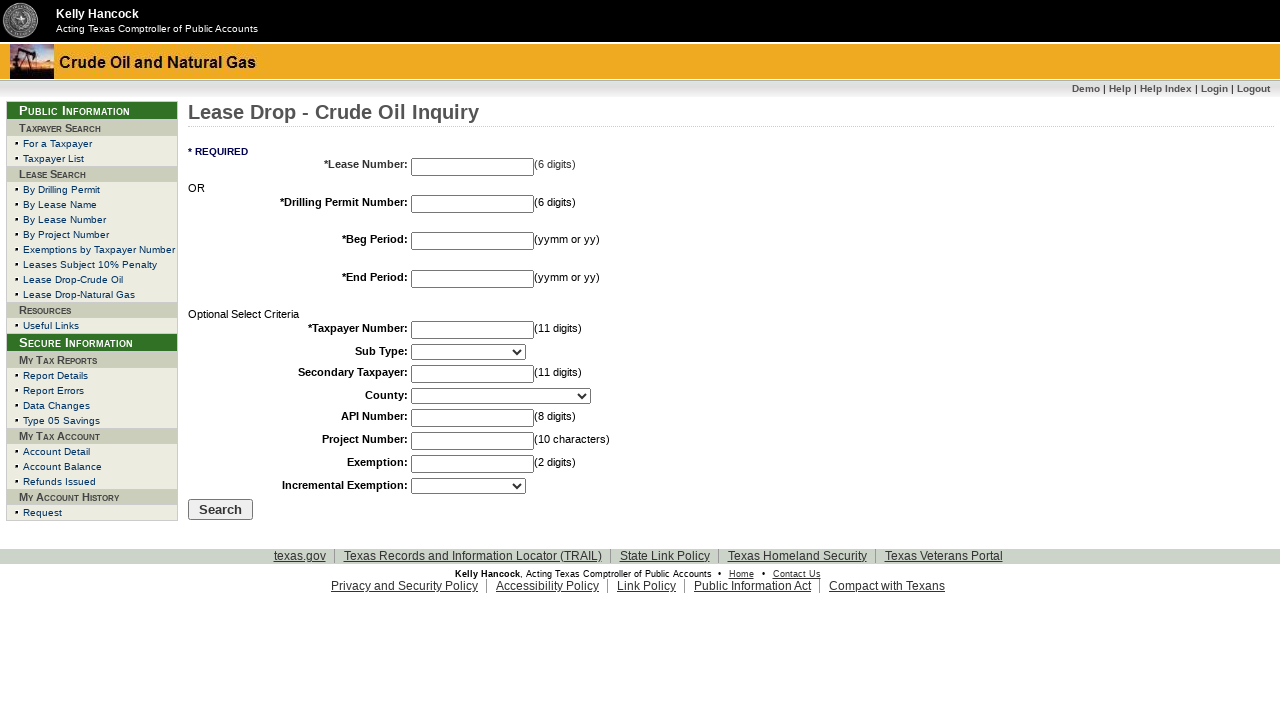

Filled lease number field with '011457' on input[name='leaseNum']
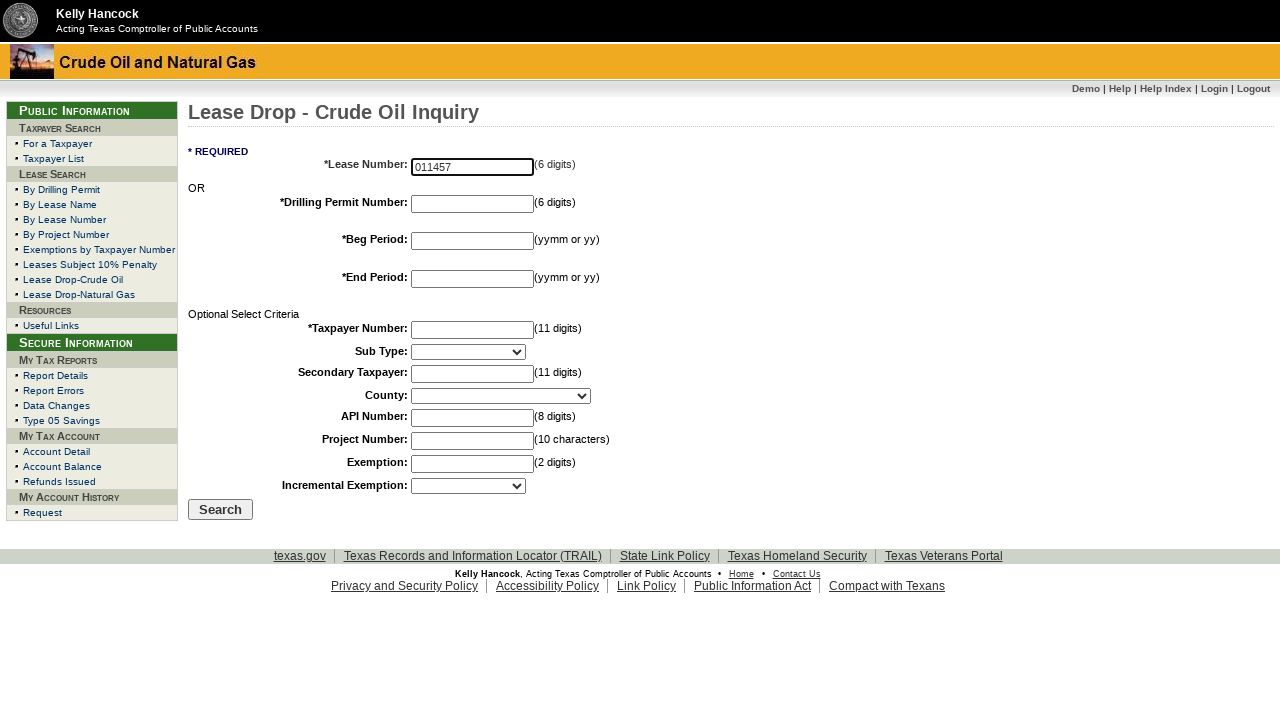

Filled begin period field with '2201' on input[name='begFilPrd']
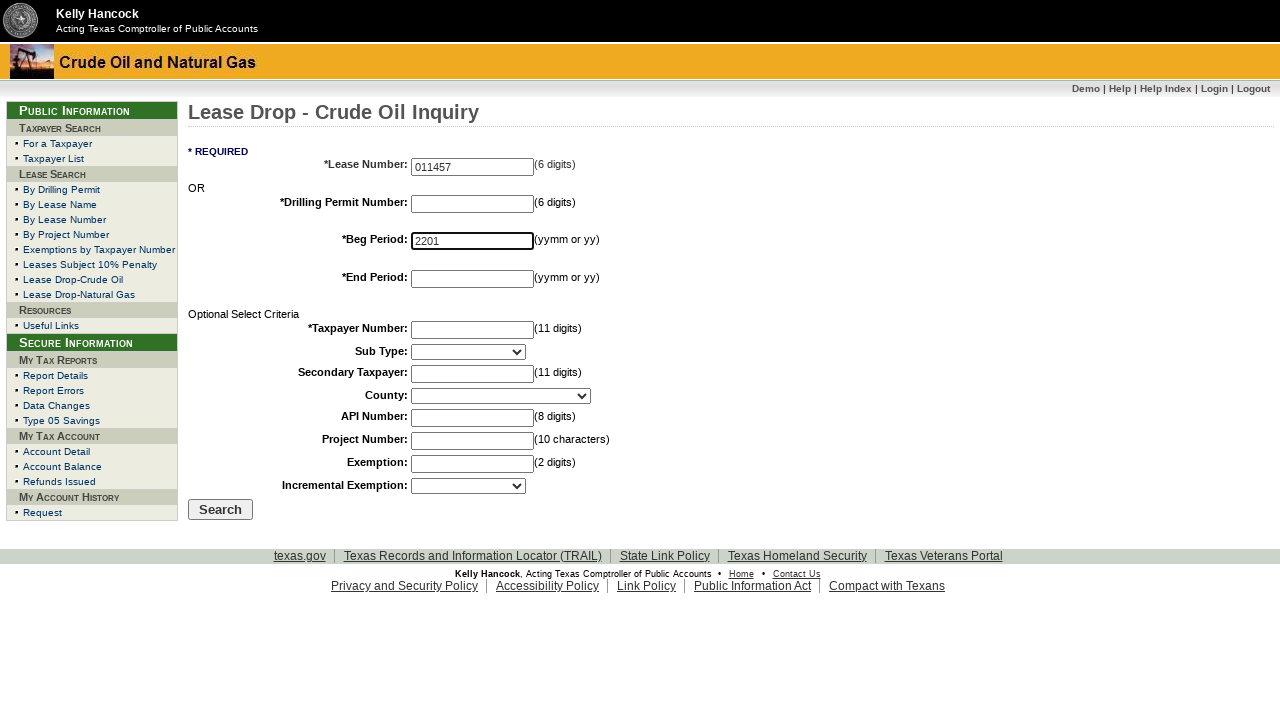

Filled end period field with '2301' on input[name='endFilPrd']
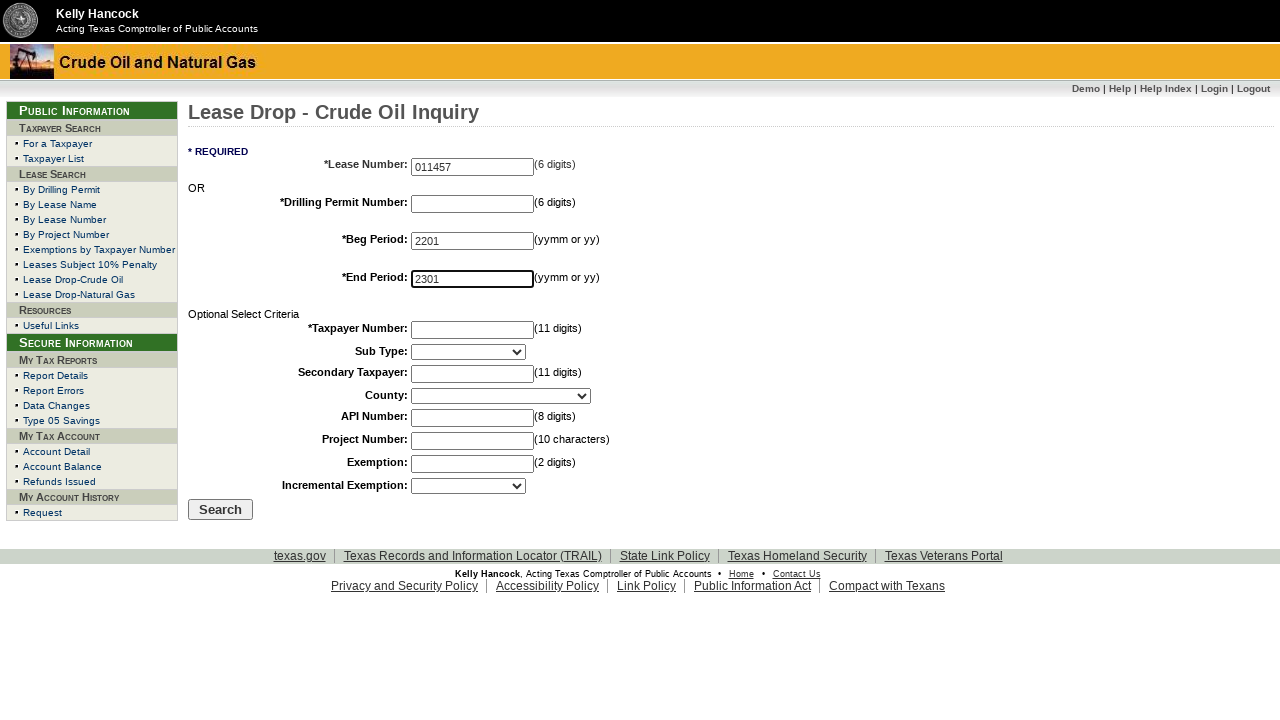

Clicked submit button to retrieve oil production data at (220, 510) on input[type='submit']
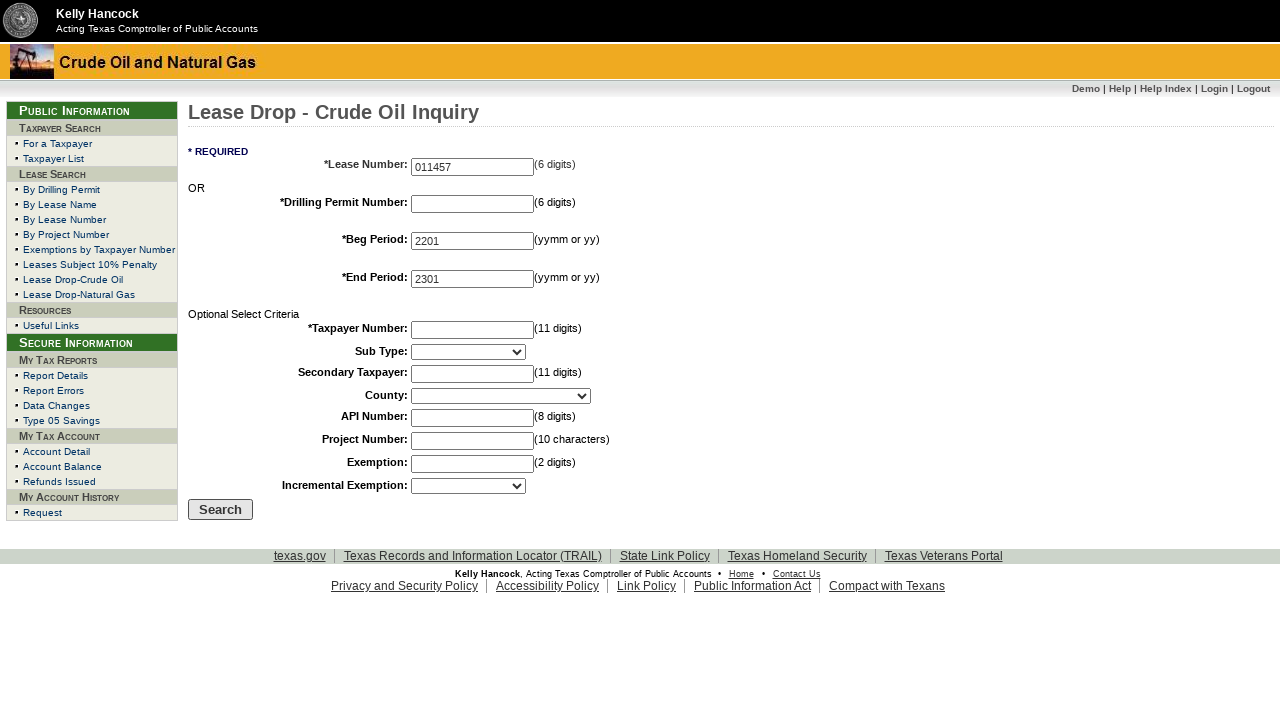

Waited 10 seconds for results to load
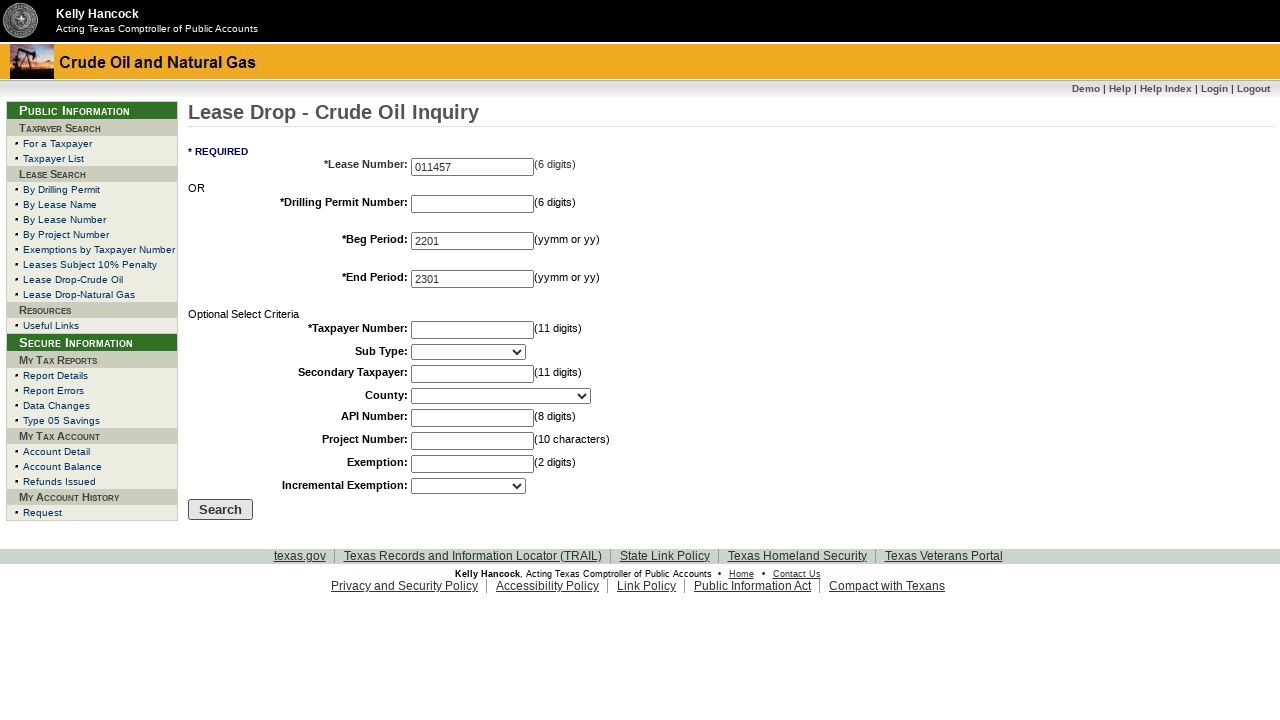

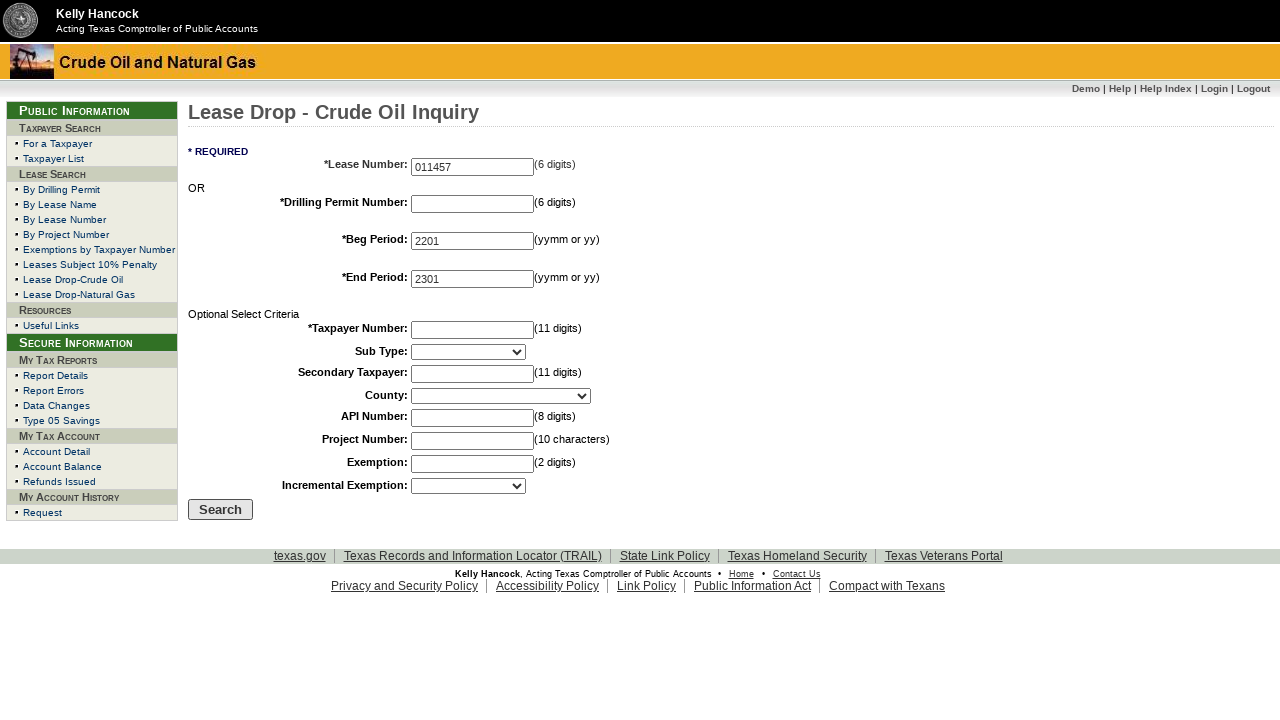